Tests checkbox functionality by clicking all checkboxes on the automation practice page to verify they can be selected

Starting URL: https://rahulshettyacademy.com/AutomationPractice/

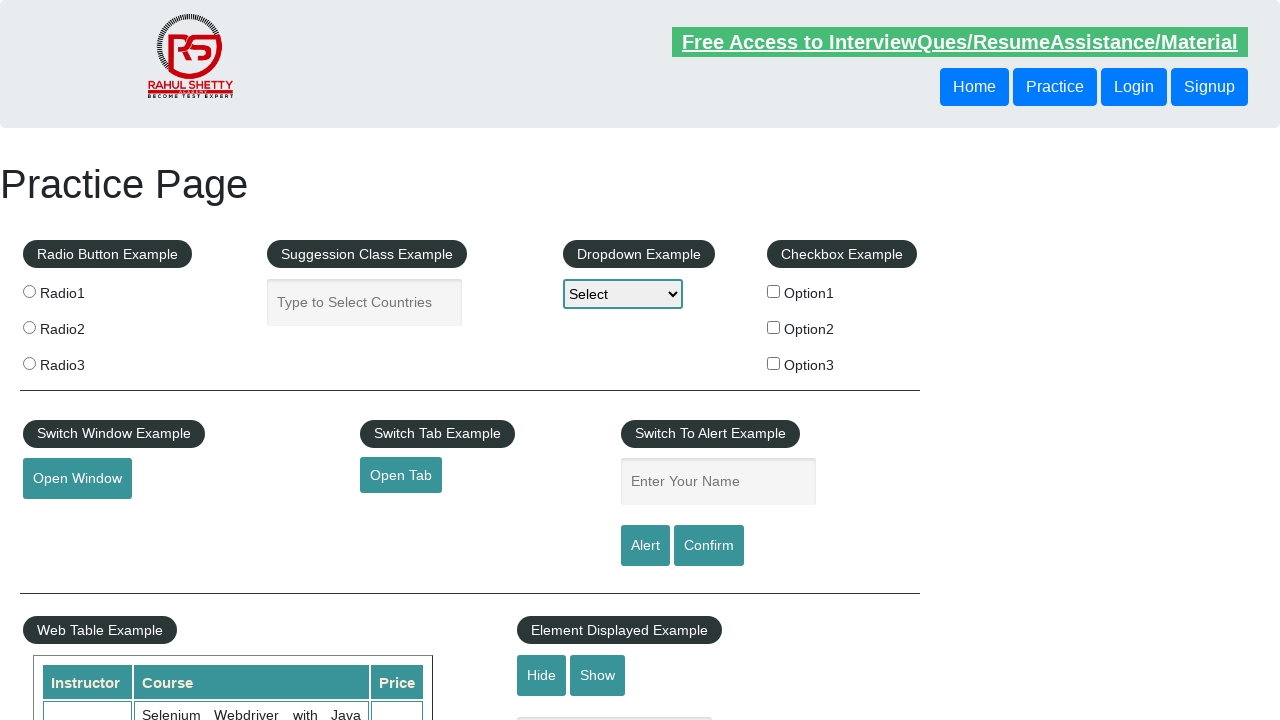

Waited for checkboxes to load on automation practice page
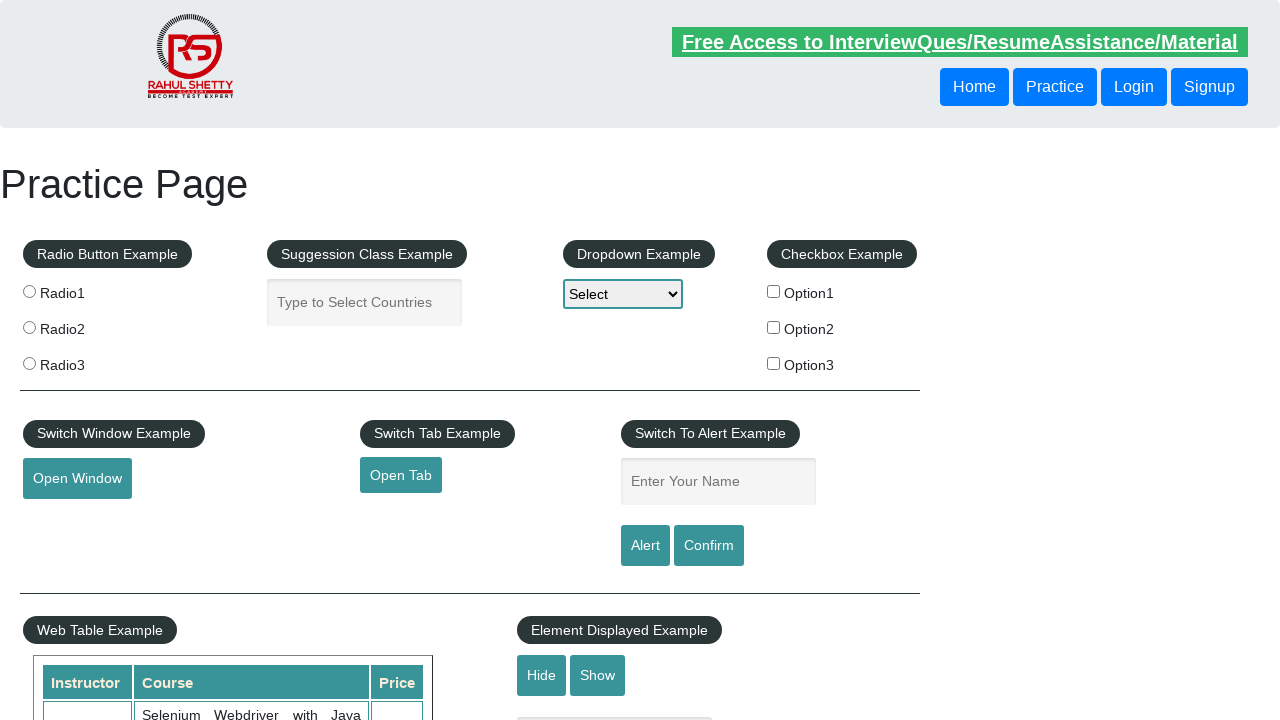

Located all checkboxes with id containing 'checkBoxOption'
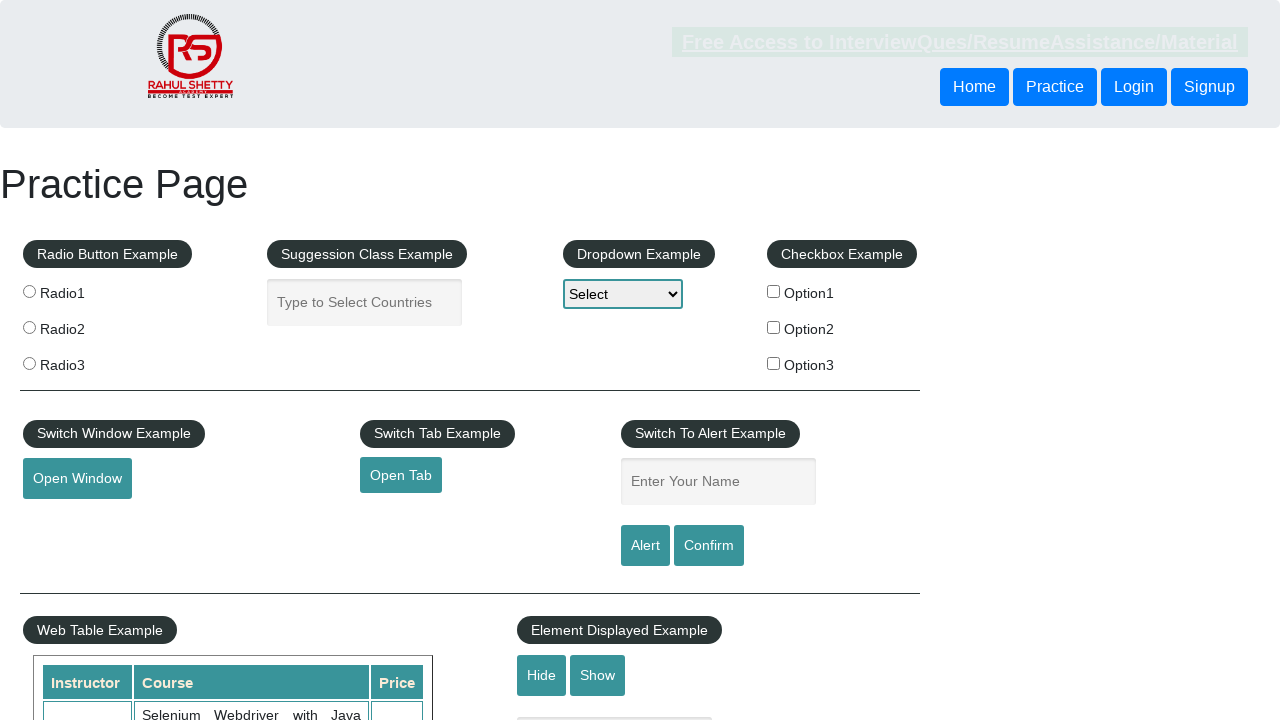

Found 3 checkboxes available on the page
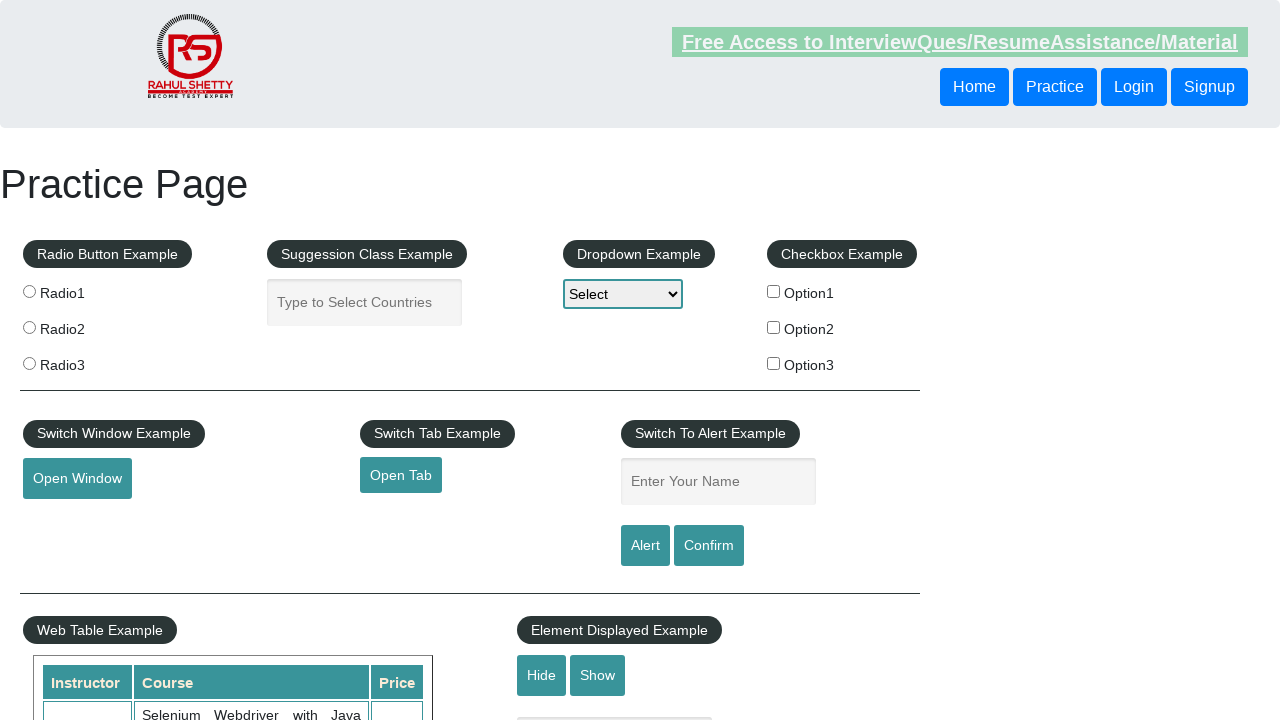

Clicked checkbox 1 of 3 to select it at (774, 291) on input[type='checkbox'][id*='checkBoxOption'] >> nth=0
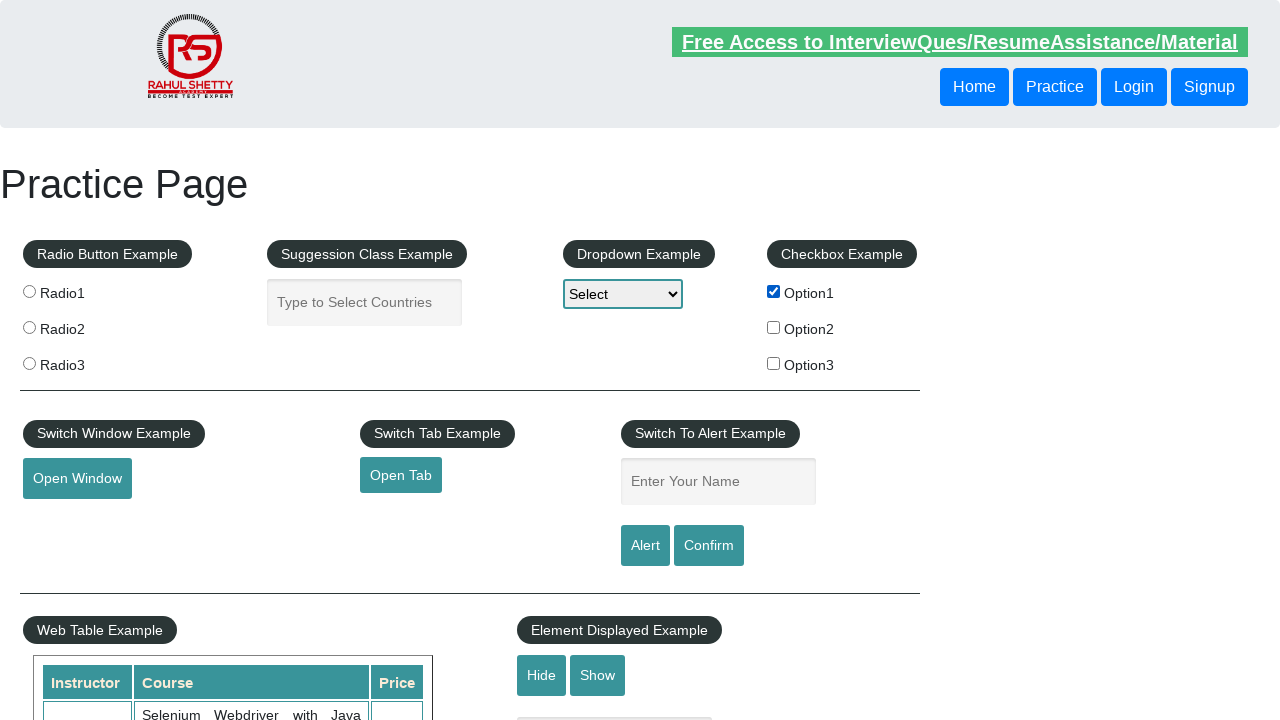

Clicked checkbox 2 of 3 to select it at (774, 327) on input[type='checkbox'][id*='checkBoxOption'] >> nth=1
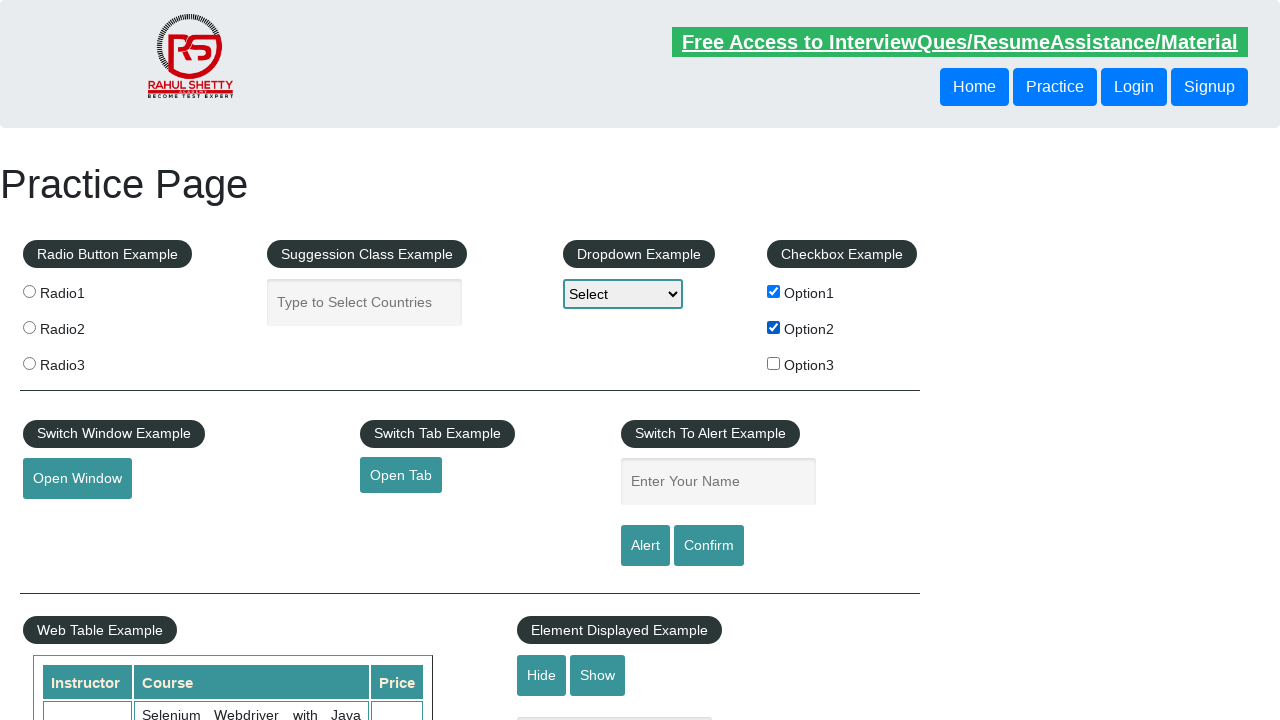

Clicked checkbox 3 of 3 to select it at (774, 363) on input[type='checkbox'][id*='checkBoxOption'] >> nth=2
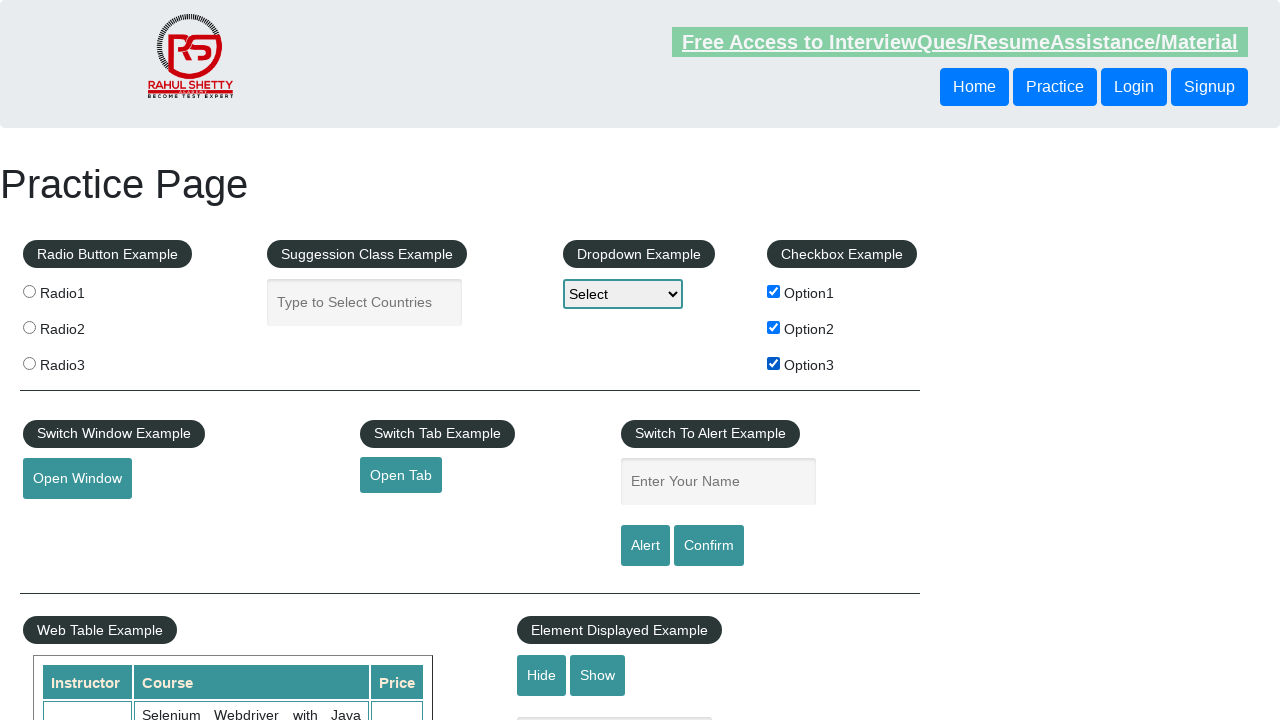

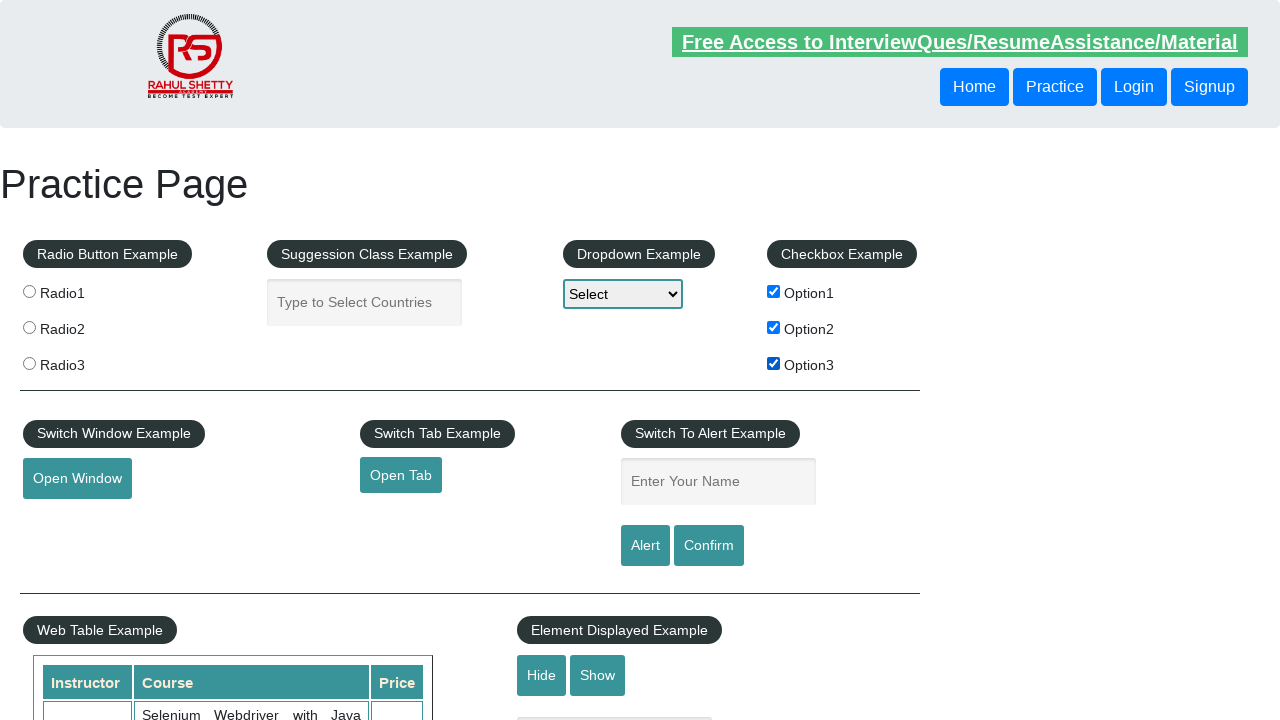